Tests that clicking the Due column header twice sorts the table data in descending order.

Starting URL: http://the-internet.herokuapp.com/tables

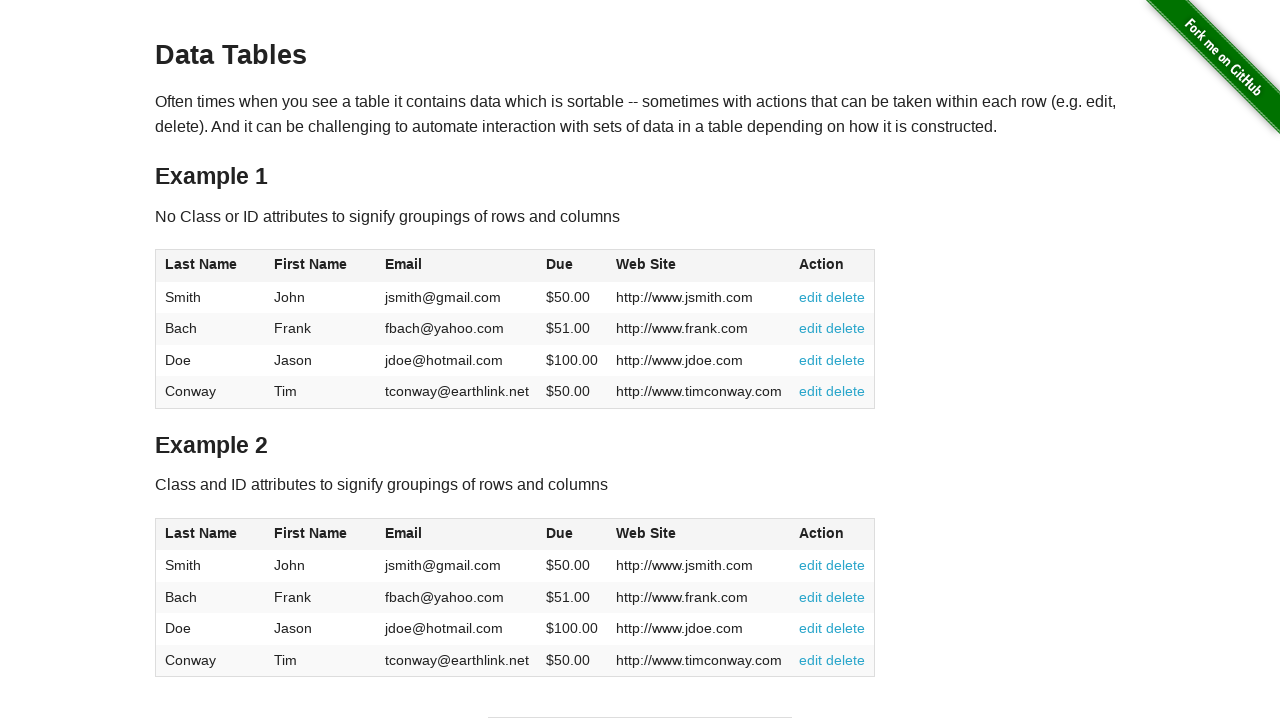

Clicked Due column header first time for ascending sort at (572, 266) on #table1 thead tr th:nth-child(4)
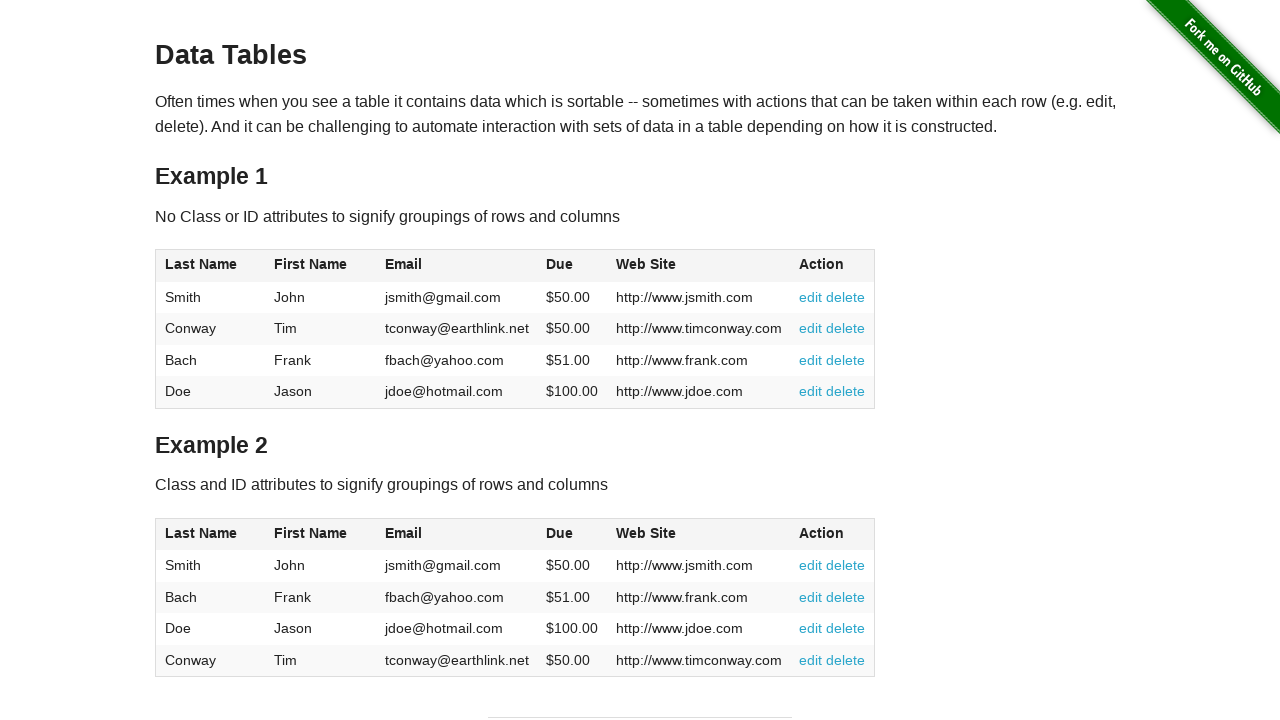

Clicked Due column header second time for descending sort at (572, 266) on #table1 thead tr th:nth-child(4)
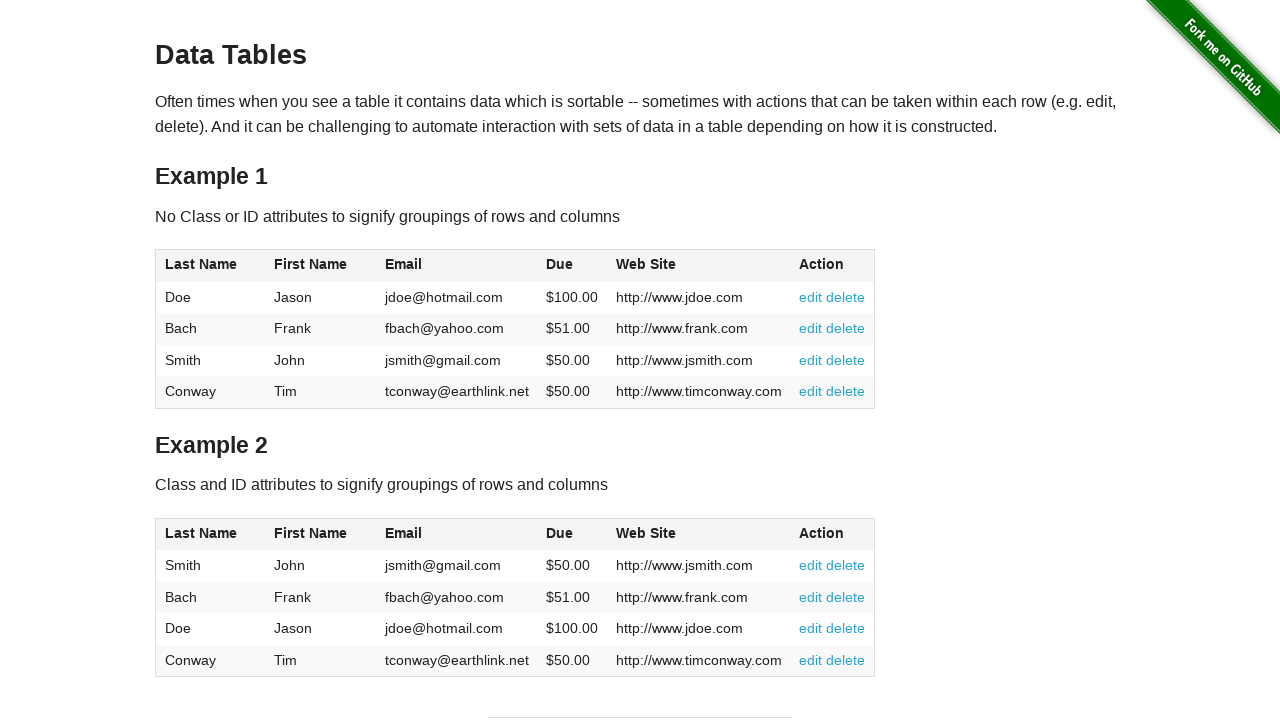

Waited for table data in Due column to load
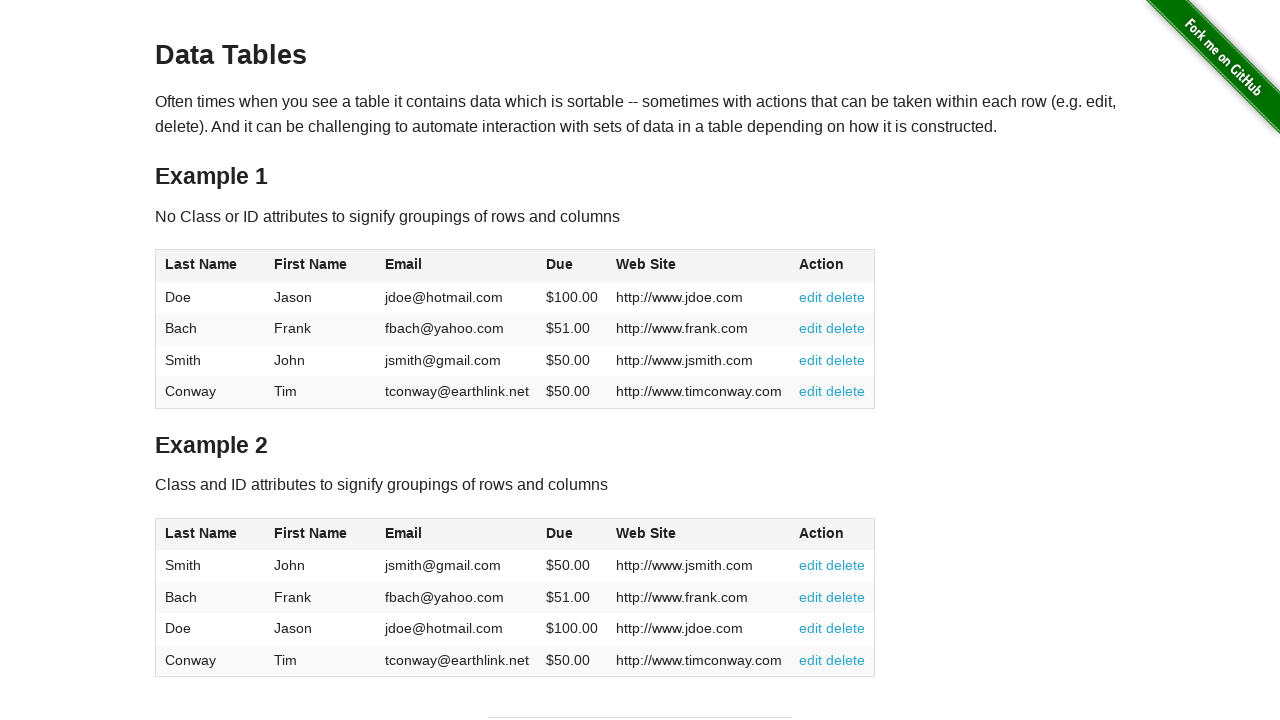

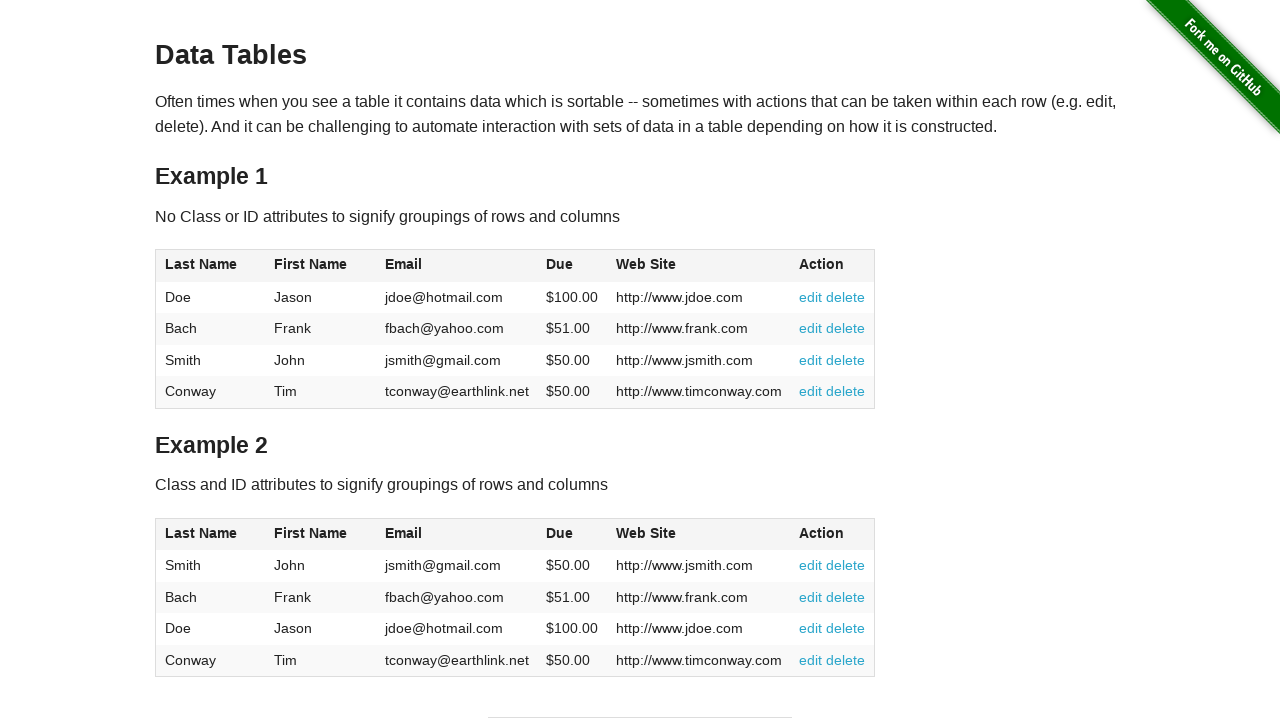